Tests browser prompt alert handling by clicking a button that triggers a prompt, entering text, and accepting it

Starting URL: https://letcode.in/alert

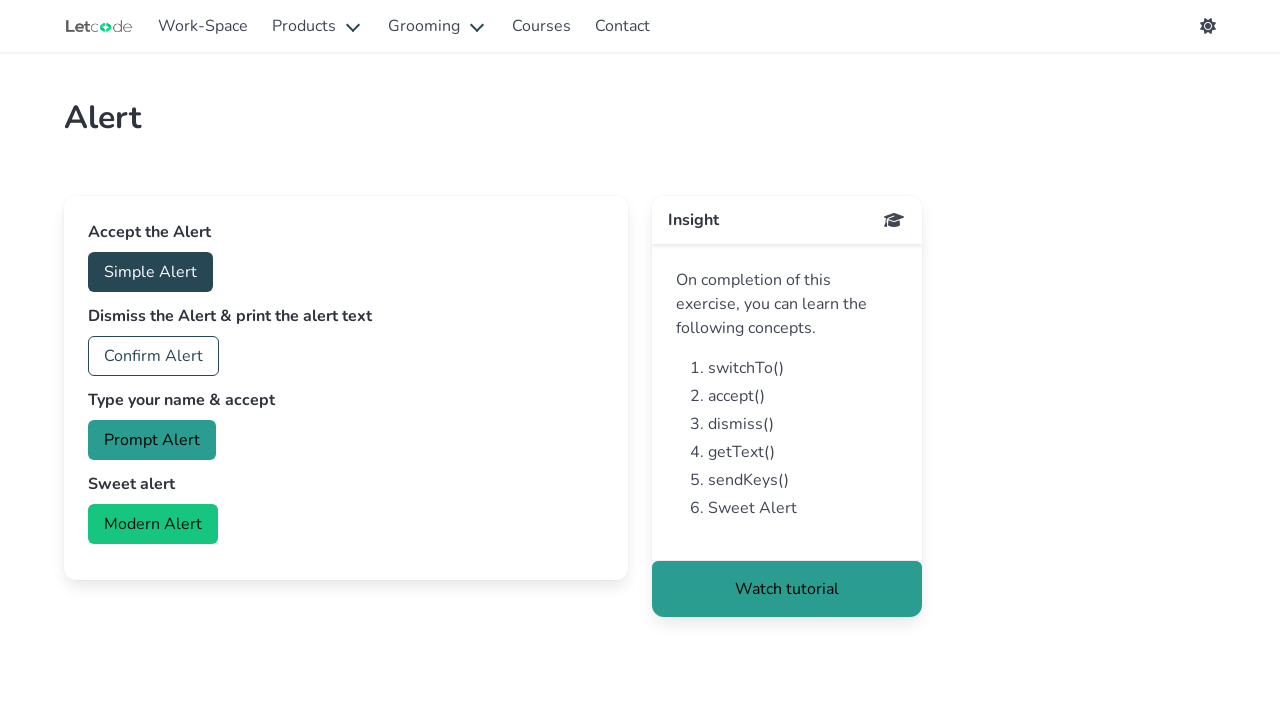

Set up dialog handler to accept prompt with text 'TestInput123'
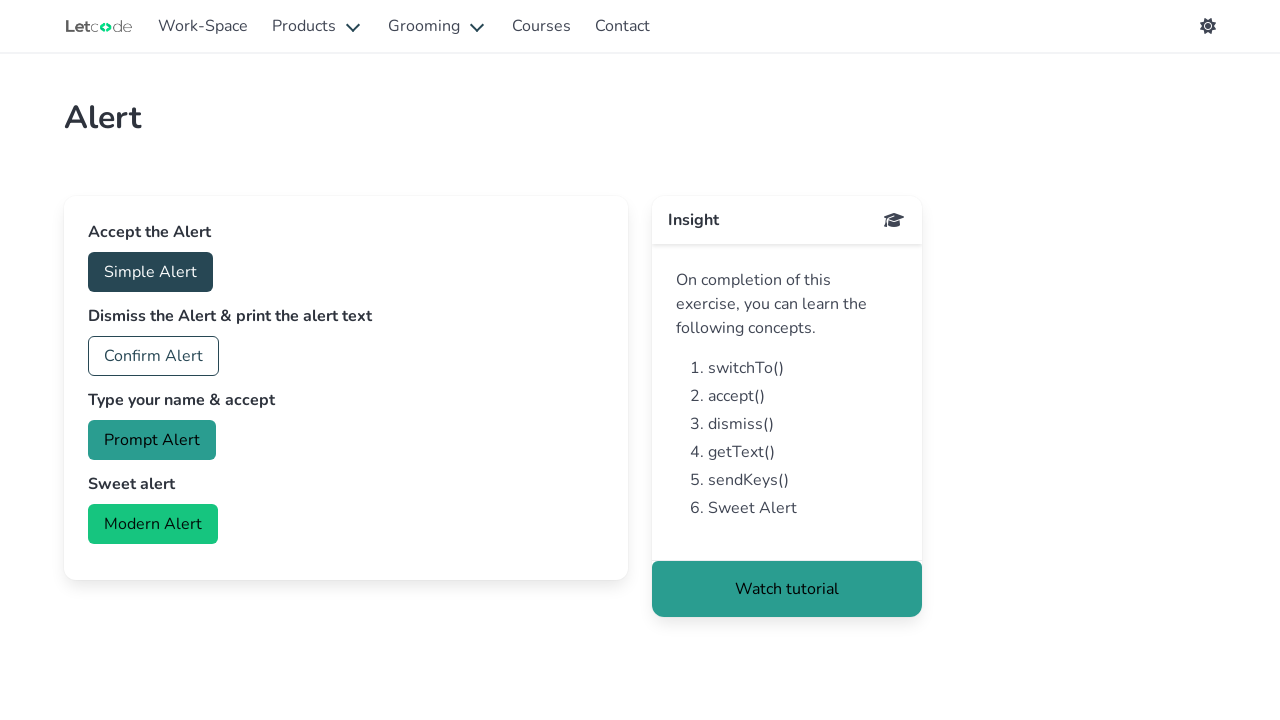

Clicked prompt button to trigger alert dialog at (152, 440) on #prompt
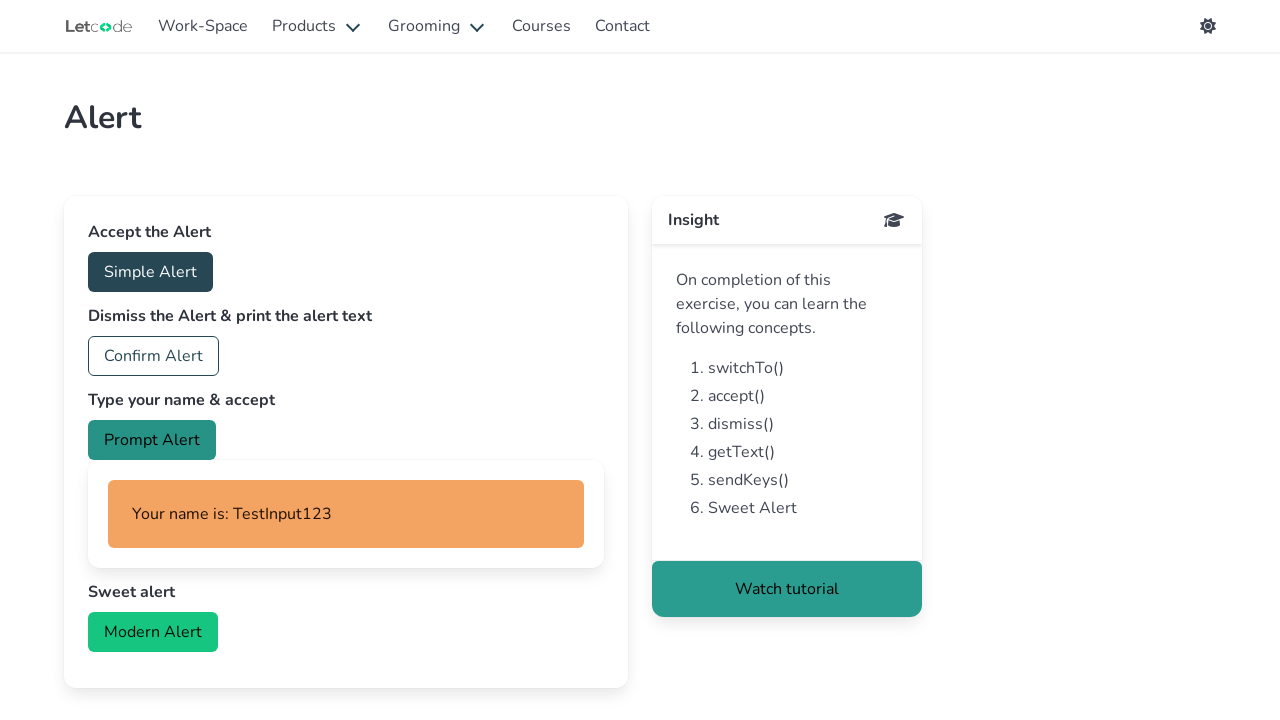

Waited for dialog to be processed
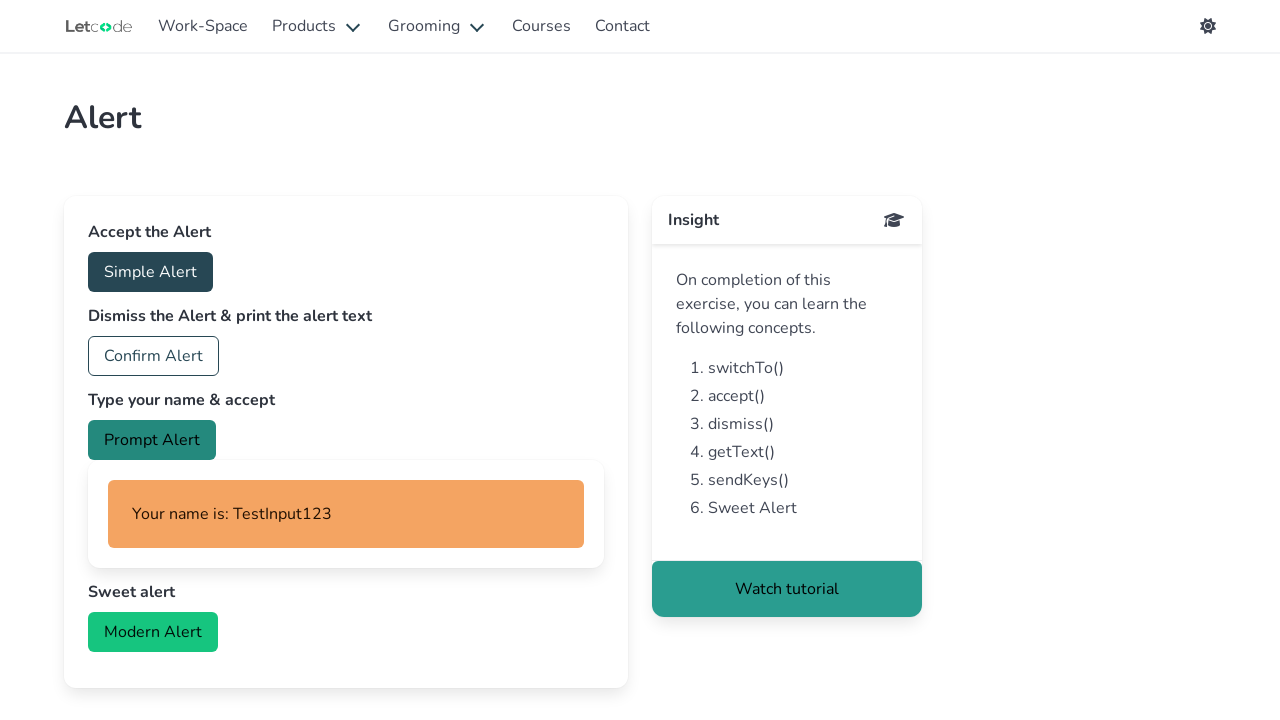

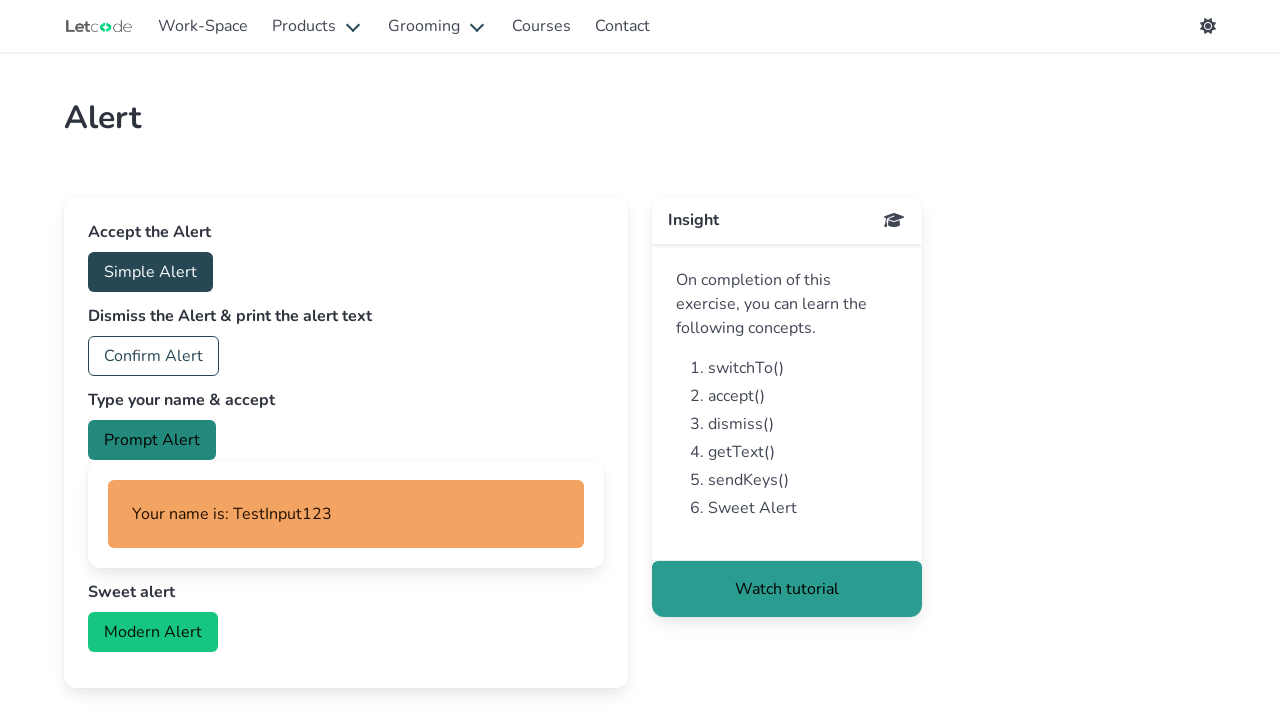